Tests TodoMVC application by adding two todo items, marking one as complete, filtering to show active items, and interacting with a todo title

Starting URL: https://demo.playwright.dev/todomvc/#/

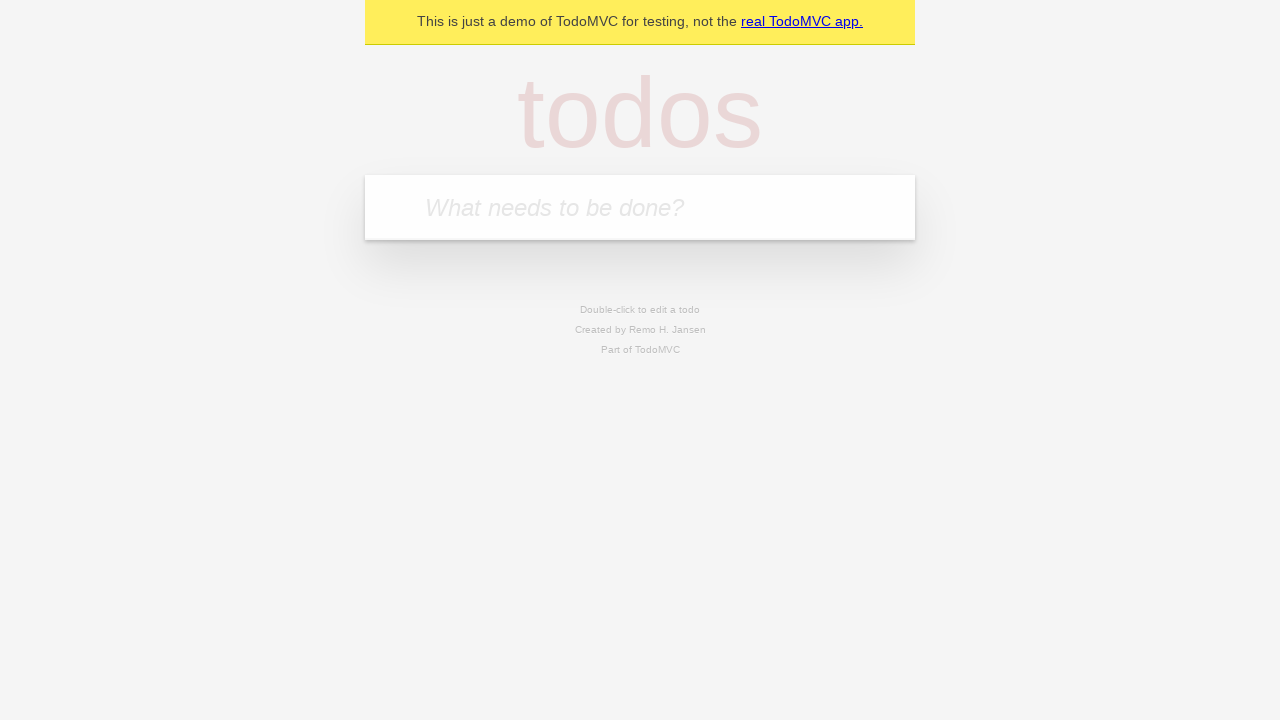

Clicked on the todo input field at (640, 207) on internal:attr=[placeholder="What needs to be done?"i]
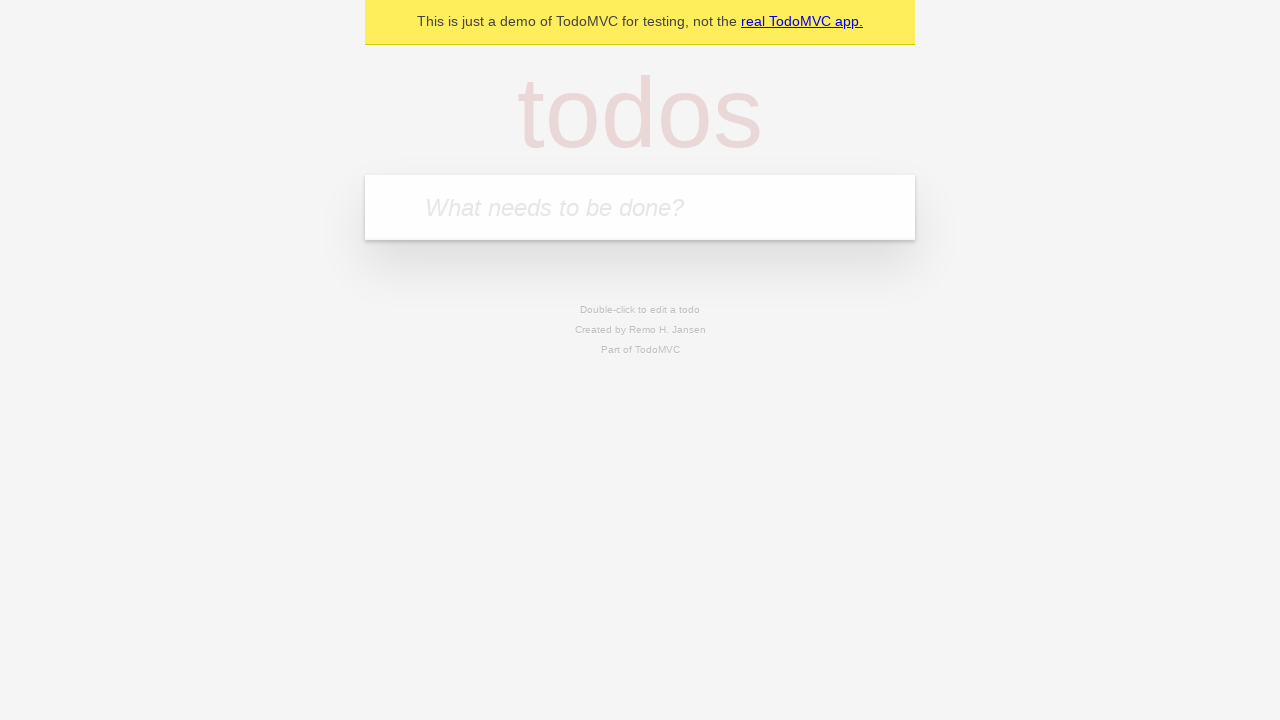

Filled input field with first todo item 'water the plants' on internal:attr=[placeholder="What needs to be done?"i]
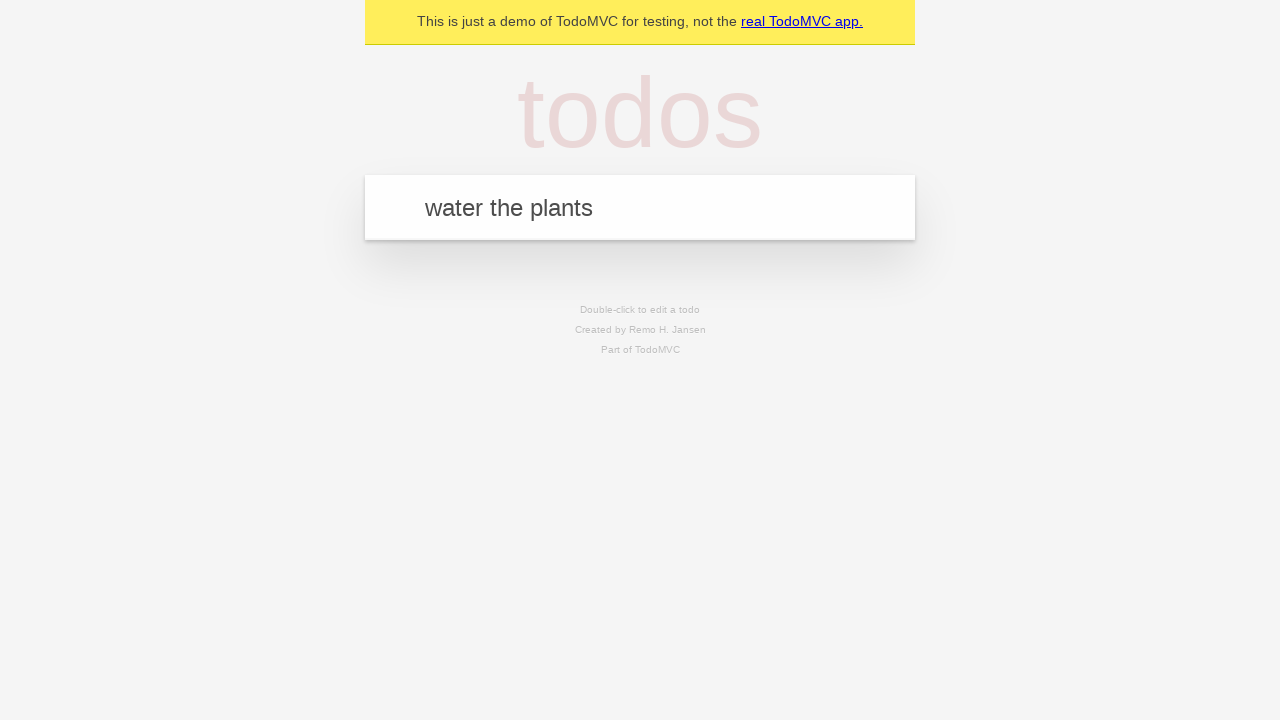

Pressed Enter to add first todo item on internal:attr=[placeholder="What needs to be done?"i]
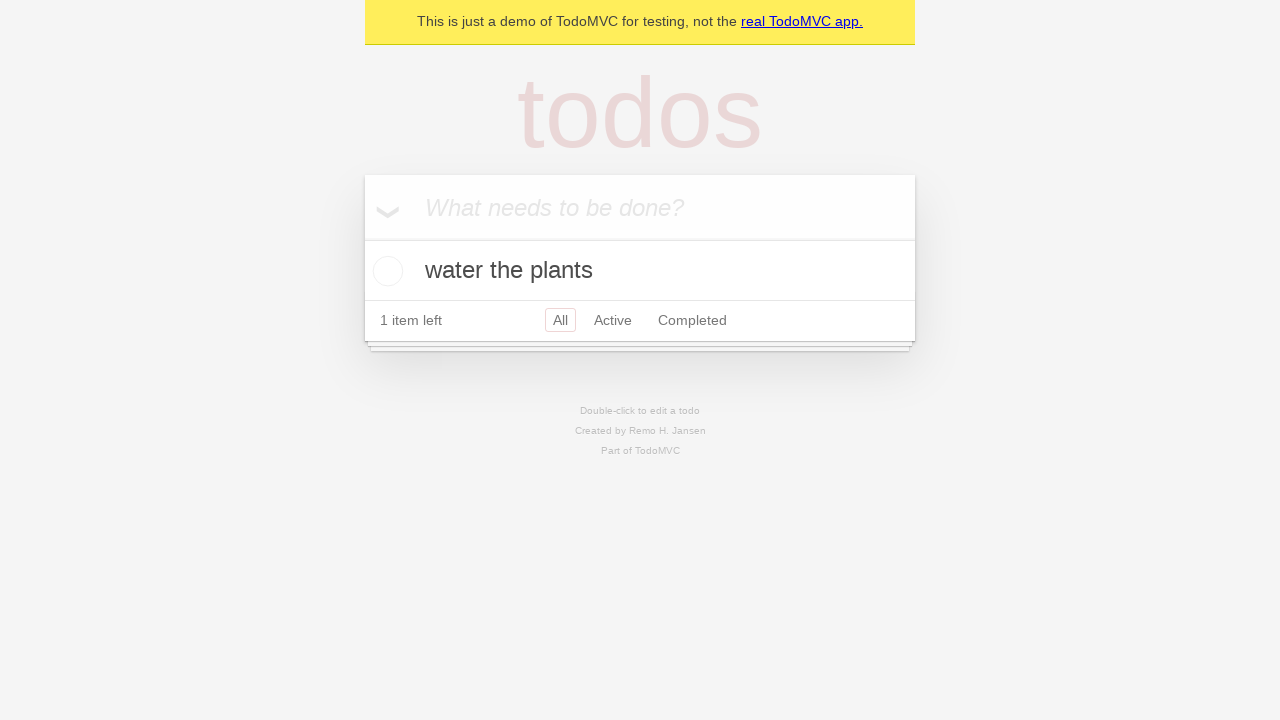

Filled input field with second todo item 'feed the dog' on internal:attr=[placeholder="What needs to be done?"i]
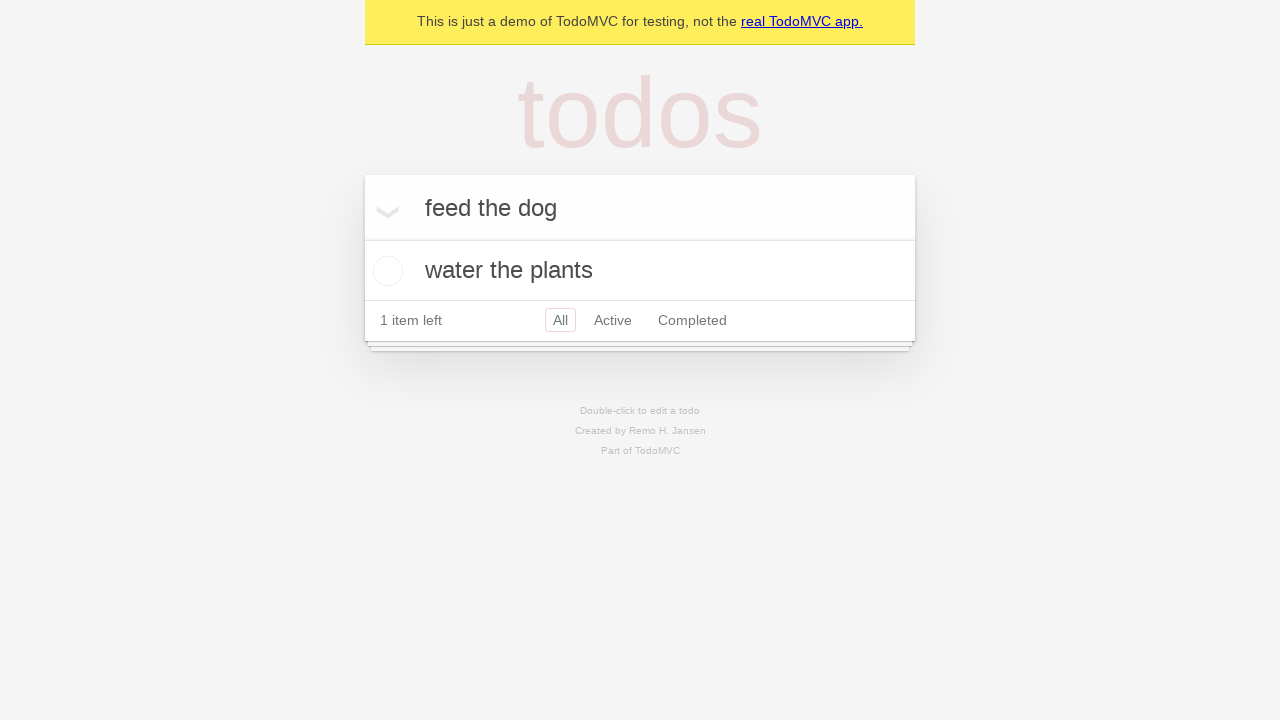

Pressed Enter to add second todo item on internal:attr=[placeholder="What needs to be done?"i]
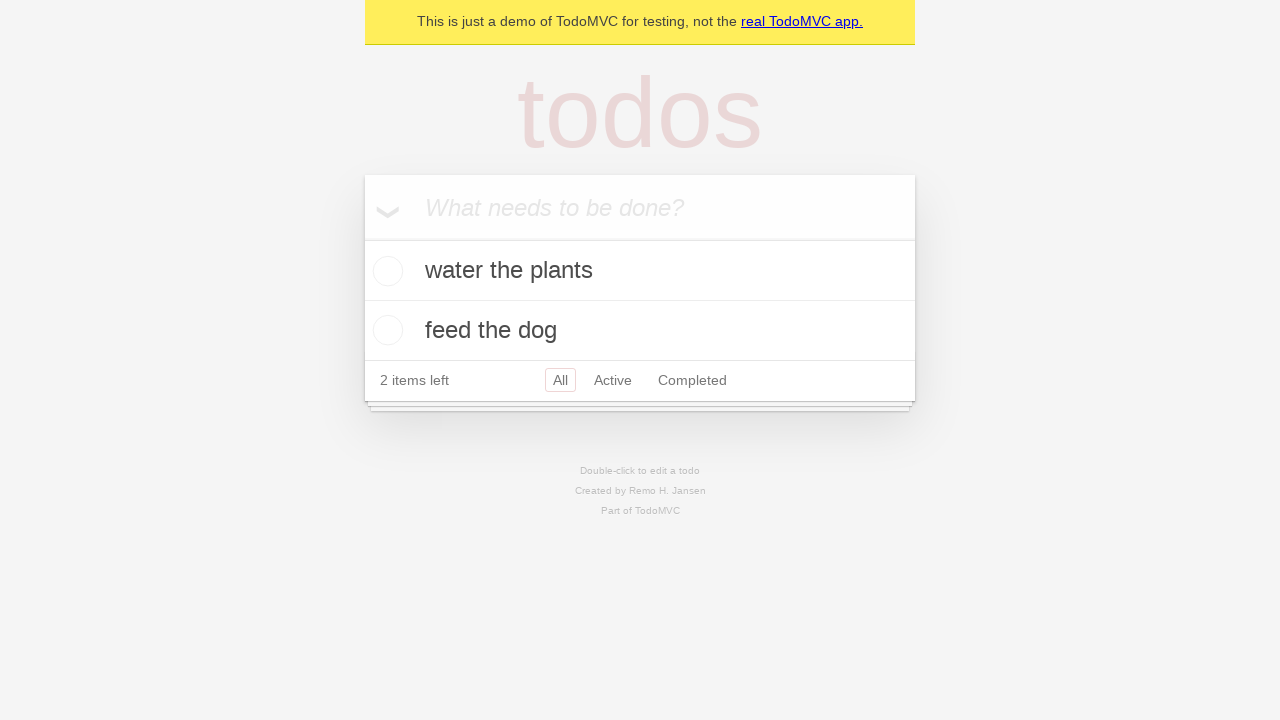

Marked 'water the plants' todo as complete at (385, 271) on li >> internal:has-text="water the plants"i >> internal:label="Toggle Todo"i
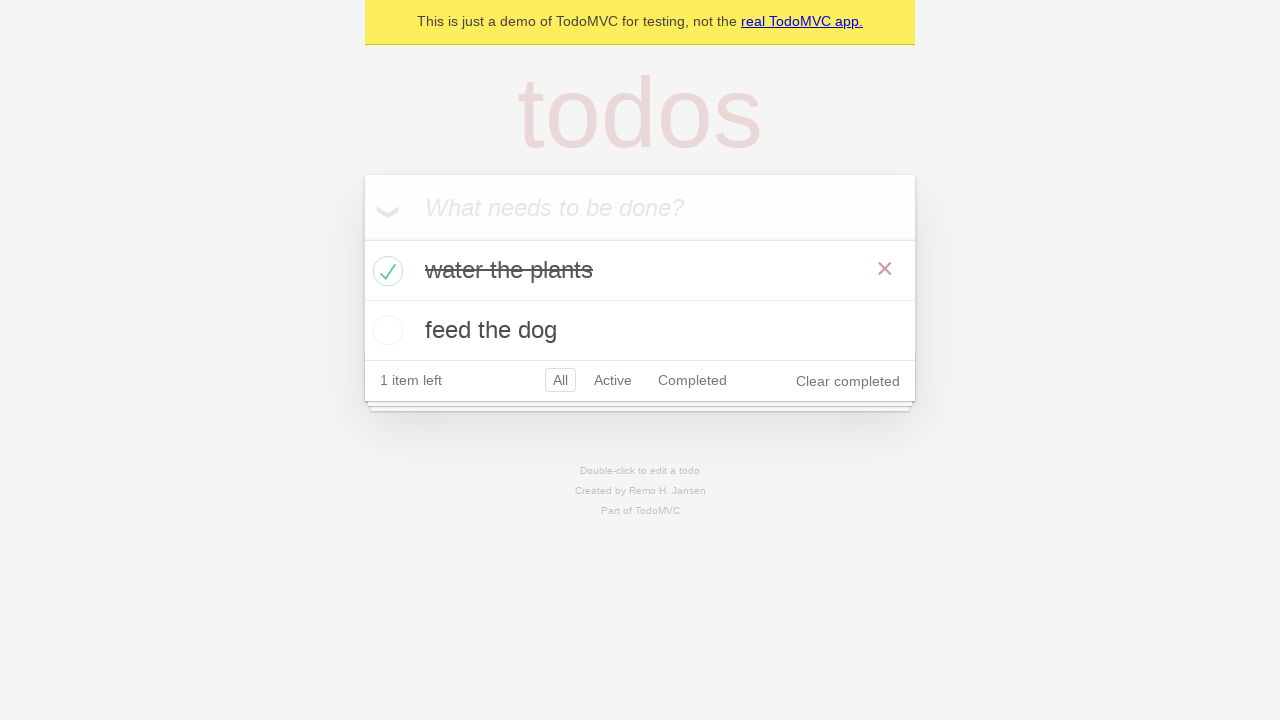

Clicked on Active filter to show only active items at (613, 380) on internal:role=link[name="Active"i]
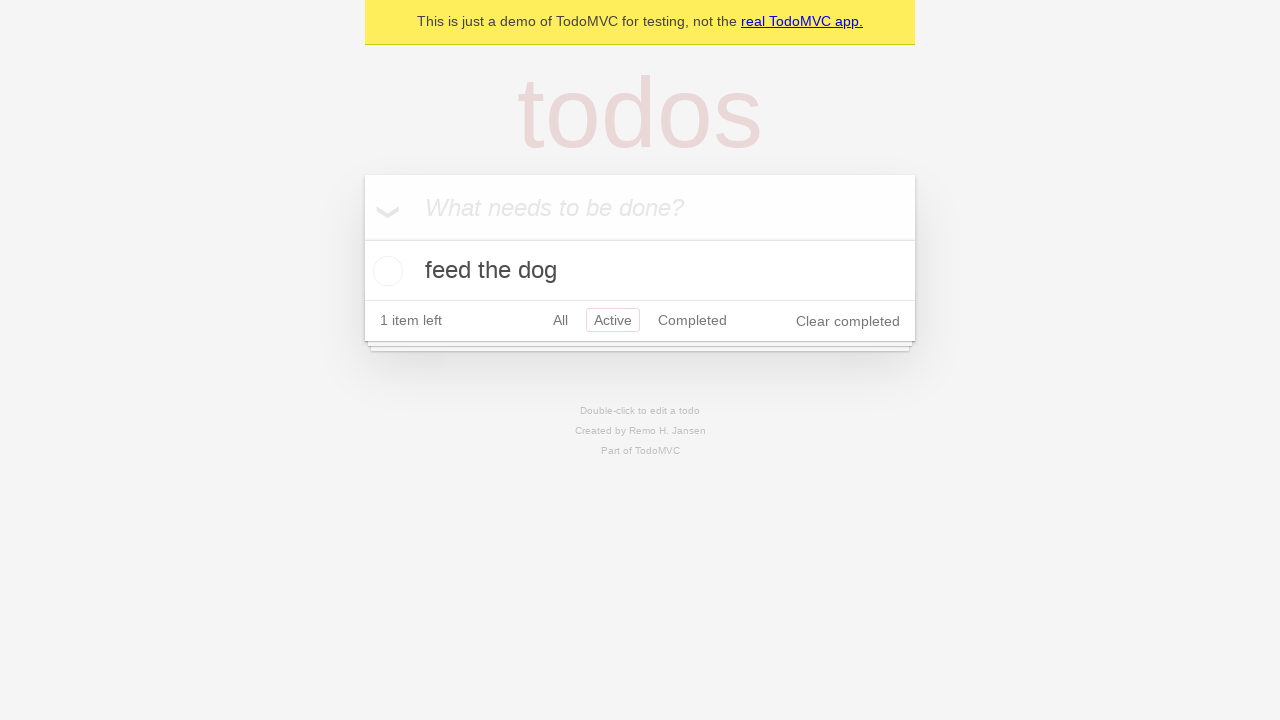

Clicked on the todo title at (640, 271) on internal:testid=[data-testid="todo-title"s]
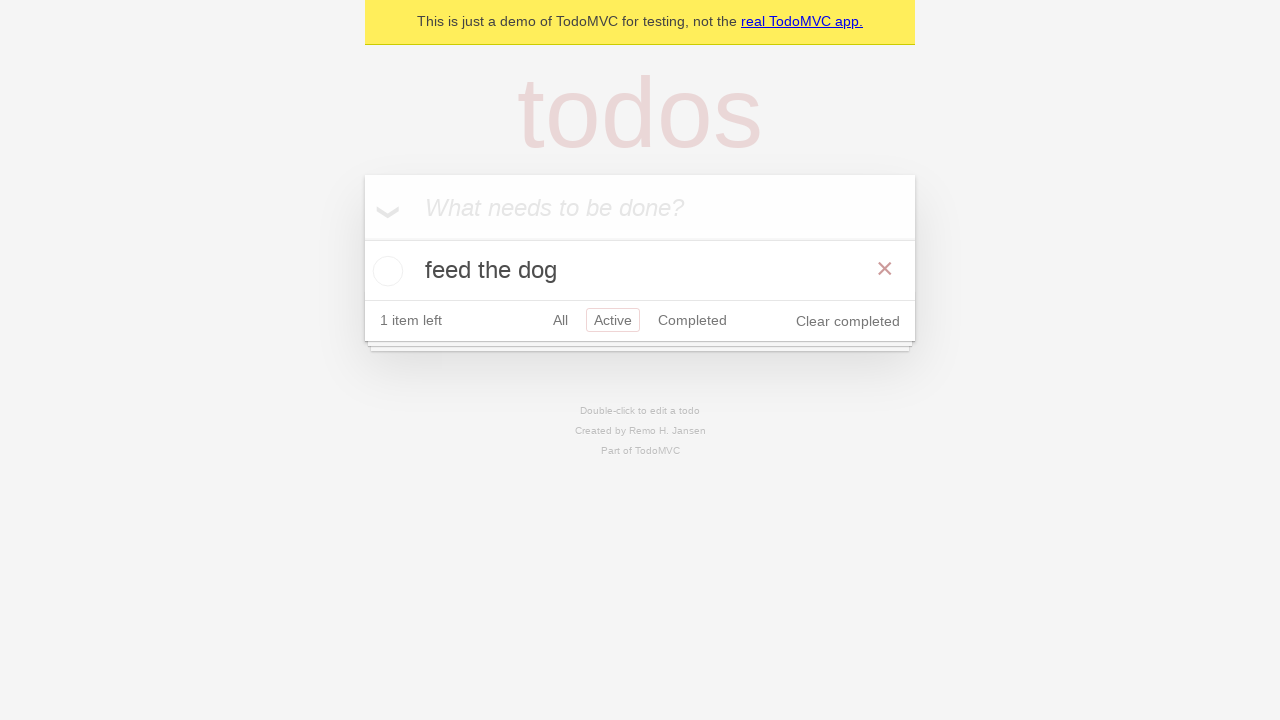

Right-clicked on the todo title at (640, 271) on internal:testid=[data-testid="todo-title"s]
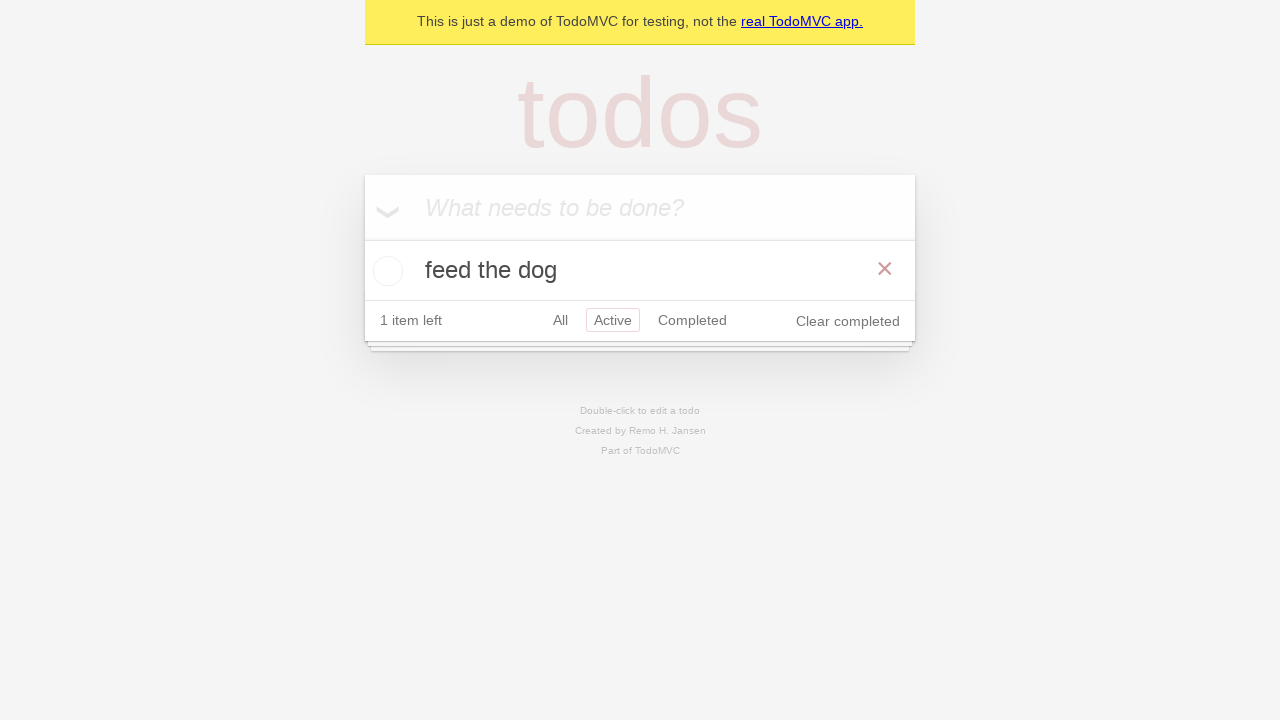

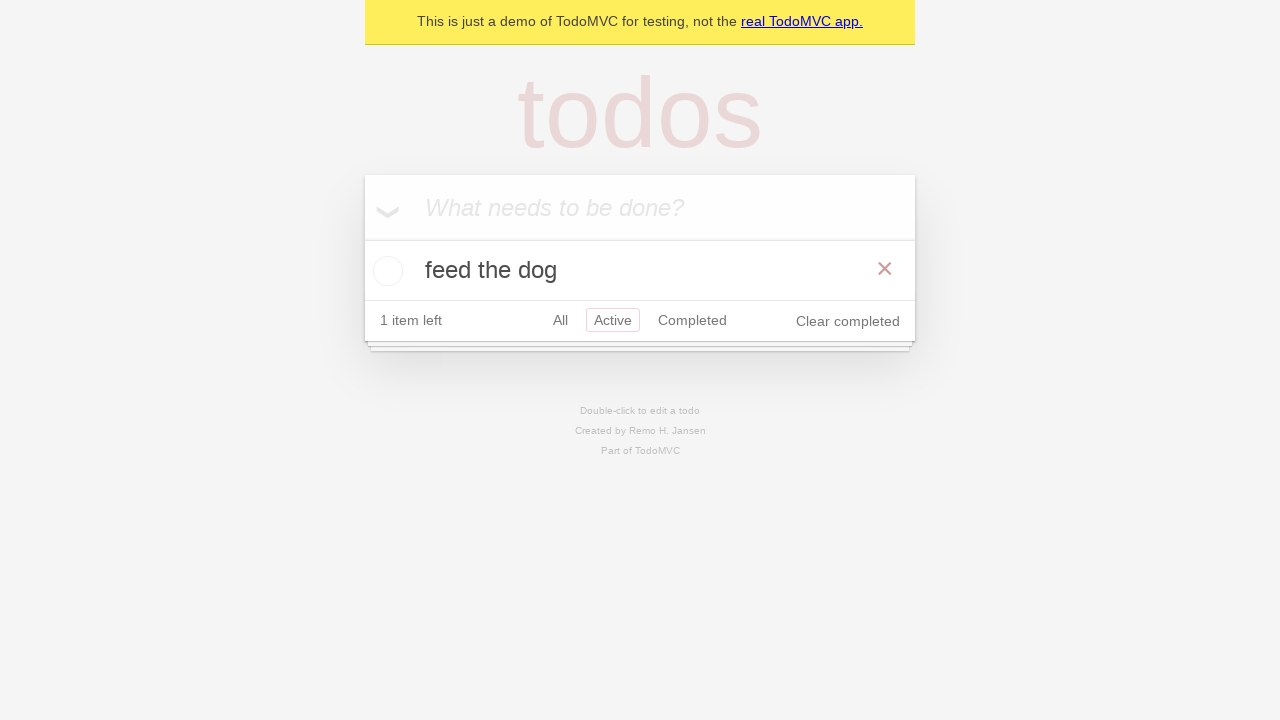